Tests that clicking the "Due" column header in table2 (which has helpful class markup) sorts the dues in ascending order.

Starting URL: http://the-internet.herokuapp.com/tables

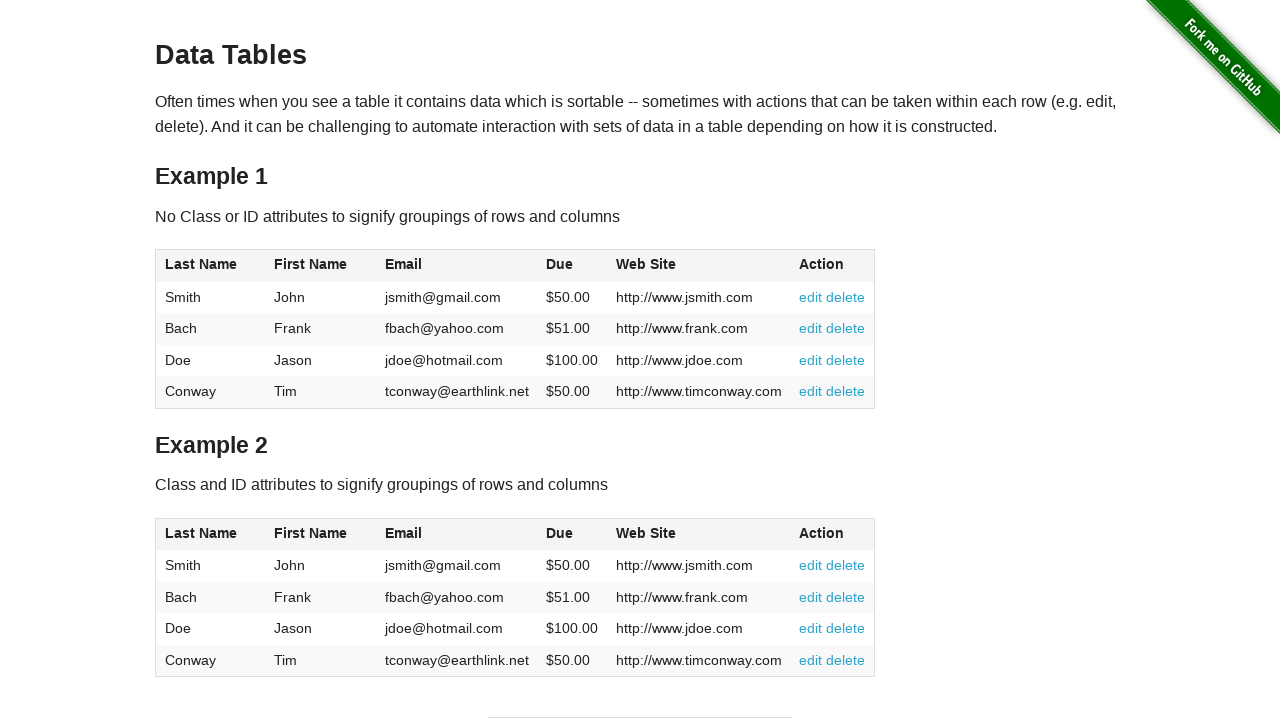

Navigated to the-internet.herokuapp.com/tables
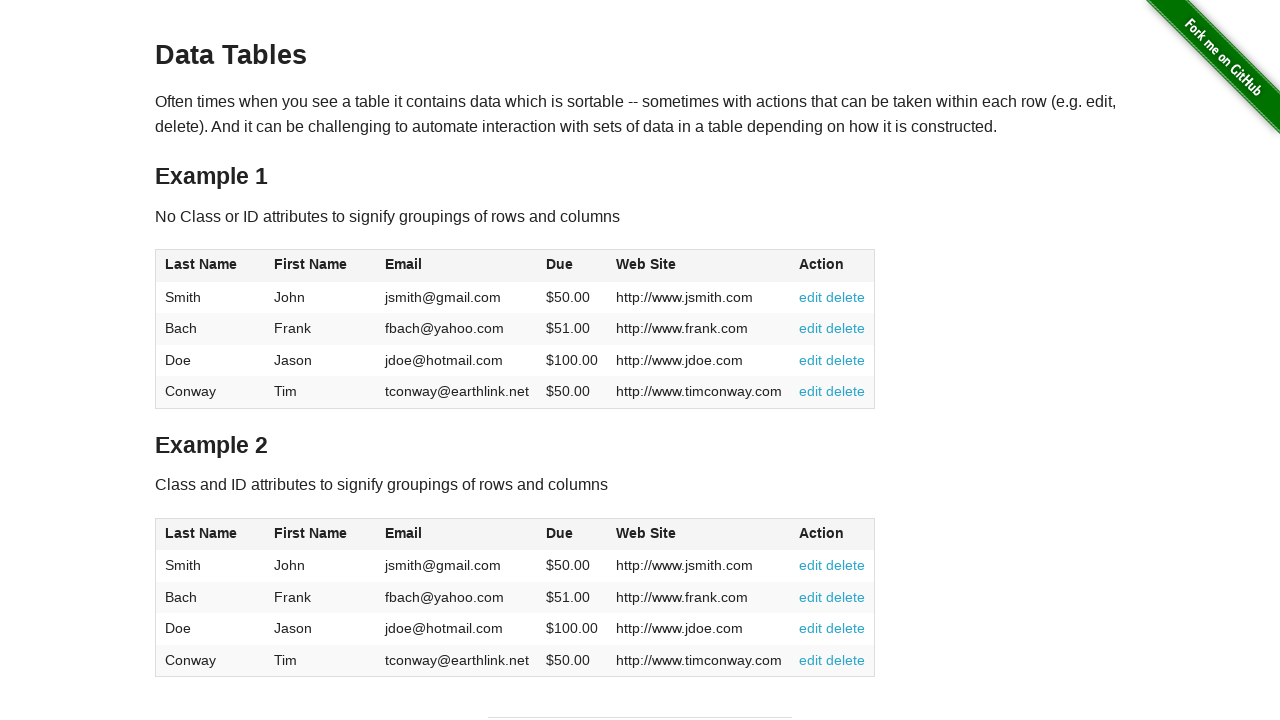

Clicked the 'Due' column header in table2 to sort by due amount at (560, 533) on #table2 thead .dues
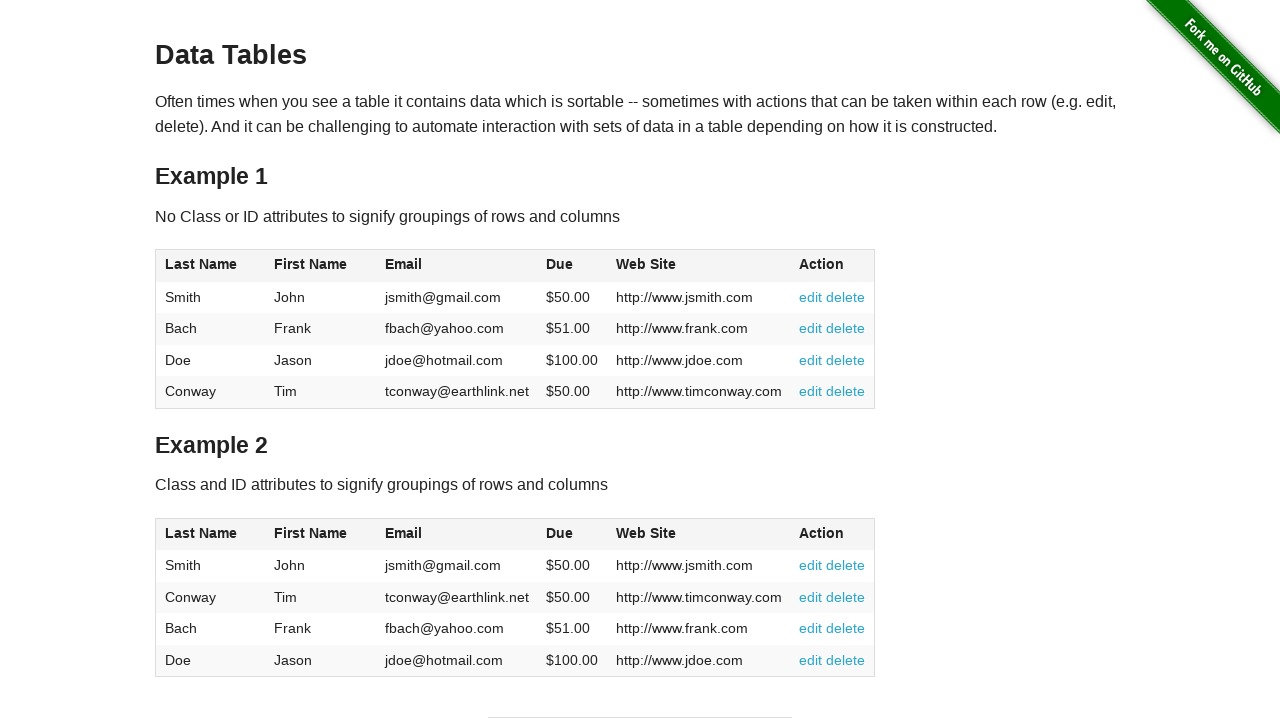

Waited for table2 body dues elements to be present
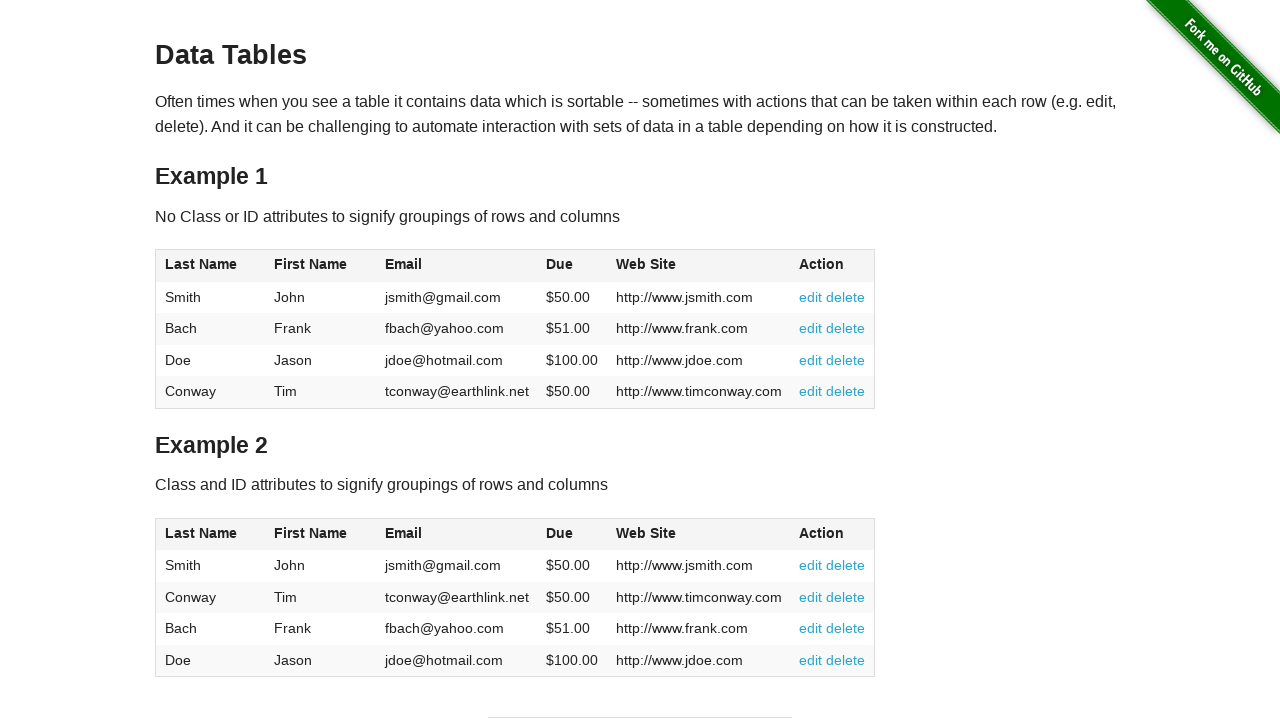

Retrieved all due value elements from table2
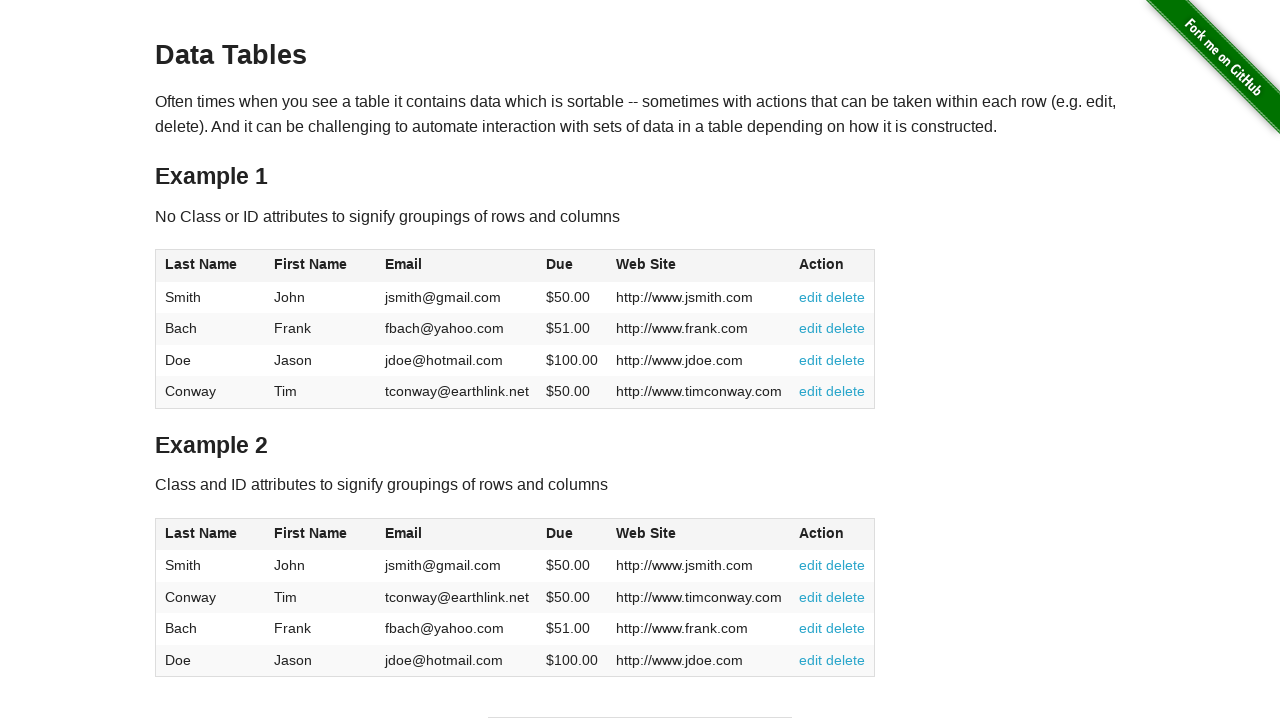

Extracted due values and converted to floats: [50.0, 50.0, 51.0, 100.0]
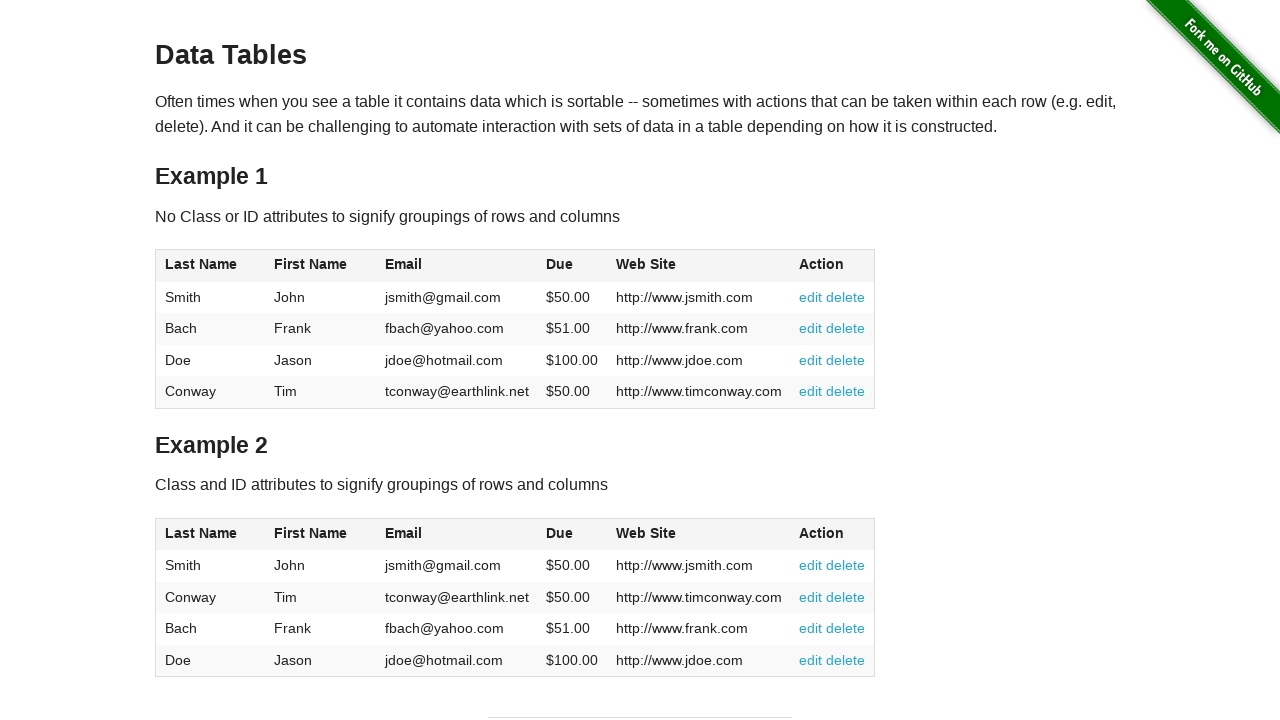

Verified all due values are sorted in ascending order
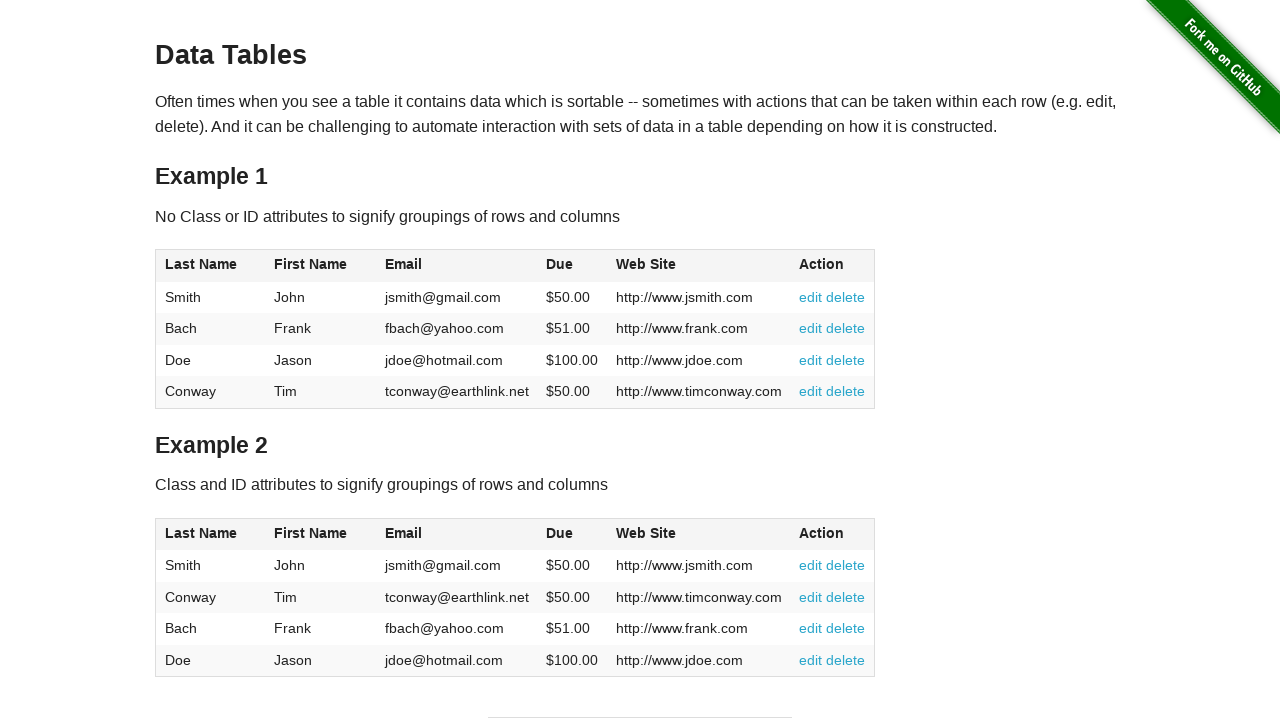

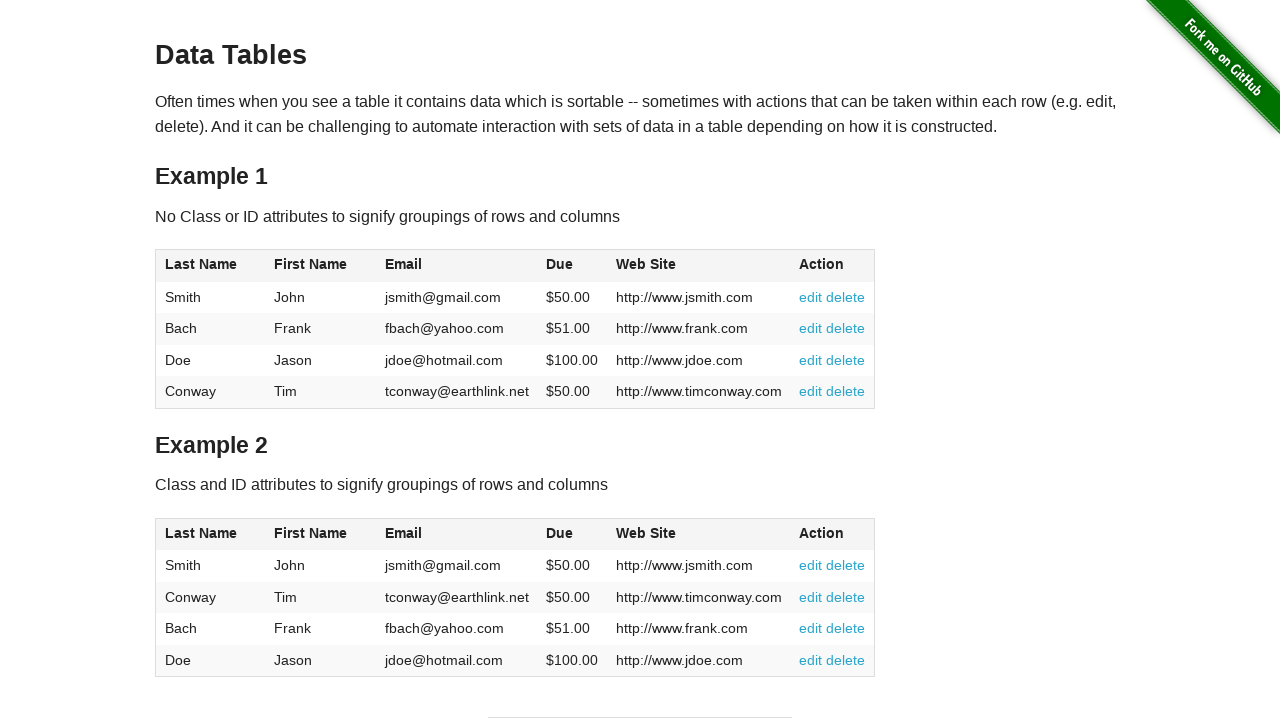